Navigates to a Selenium test page and clicks a button that triggers a console log, verifying the page interaction works correctly.

Starting URL: https://www.selenium.dev/selenium/web/bidi/logEntryAdded.html

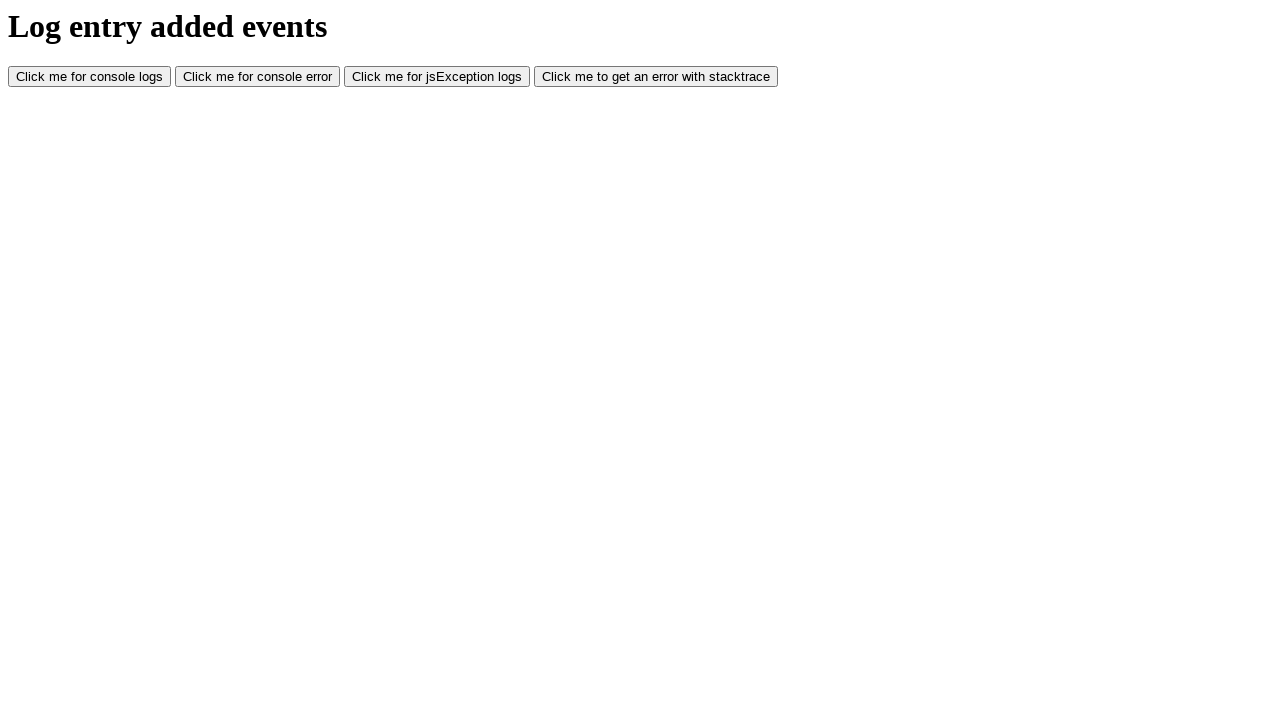

Navigated to Selenium logEntryAdded test page
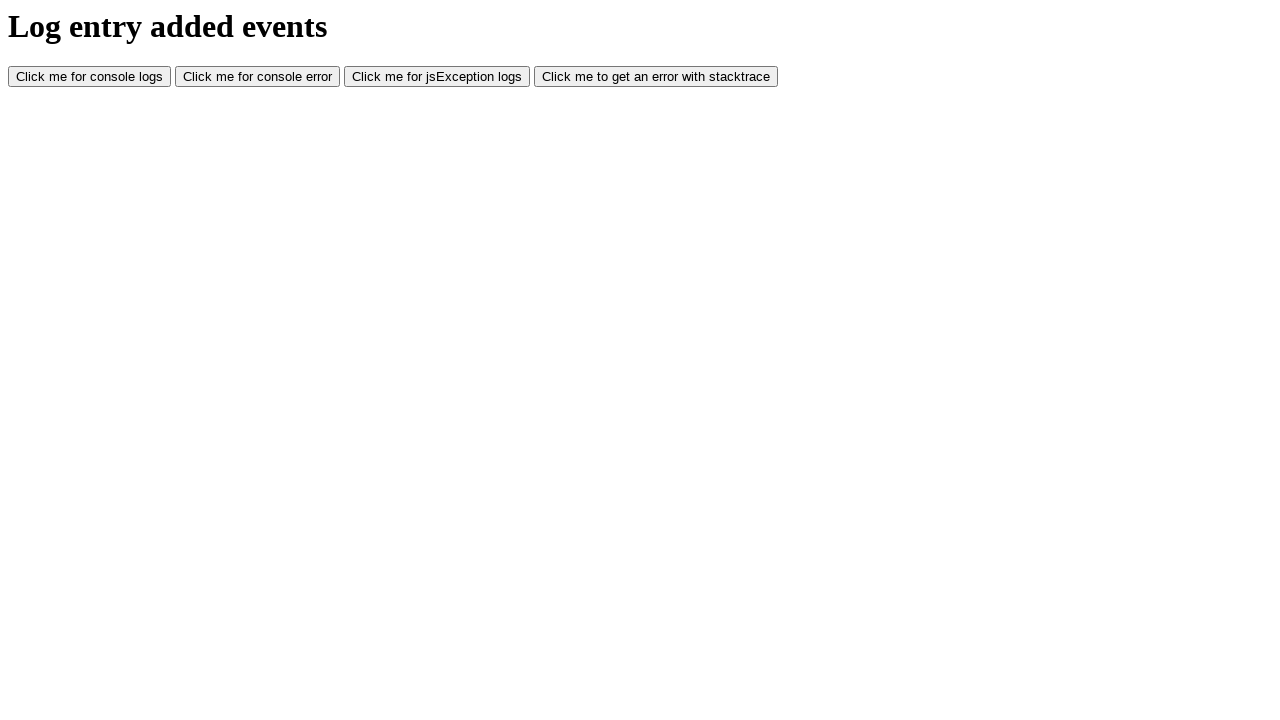

Console log button is visible and ready
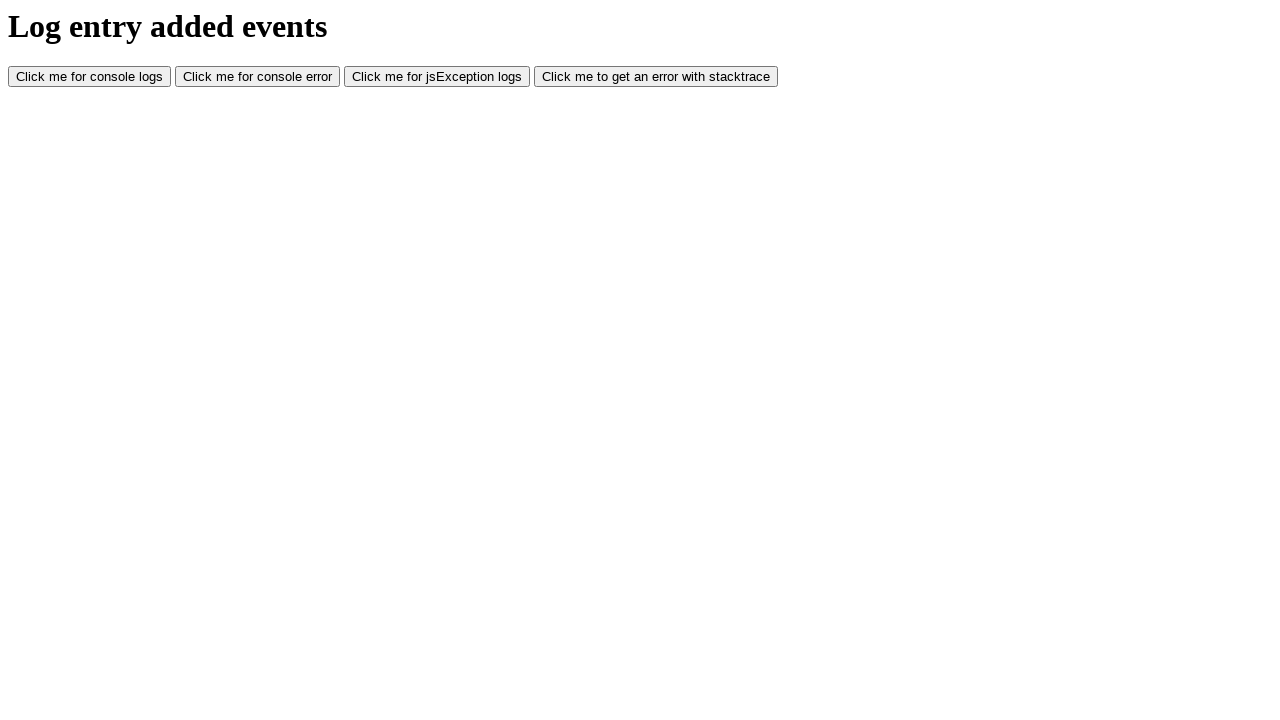

Clicked the console log button to trigger console output at (90, 77) on #consoleLog
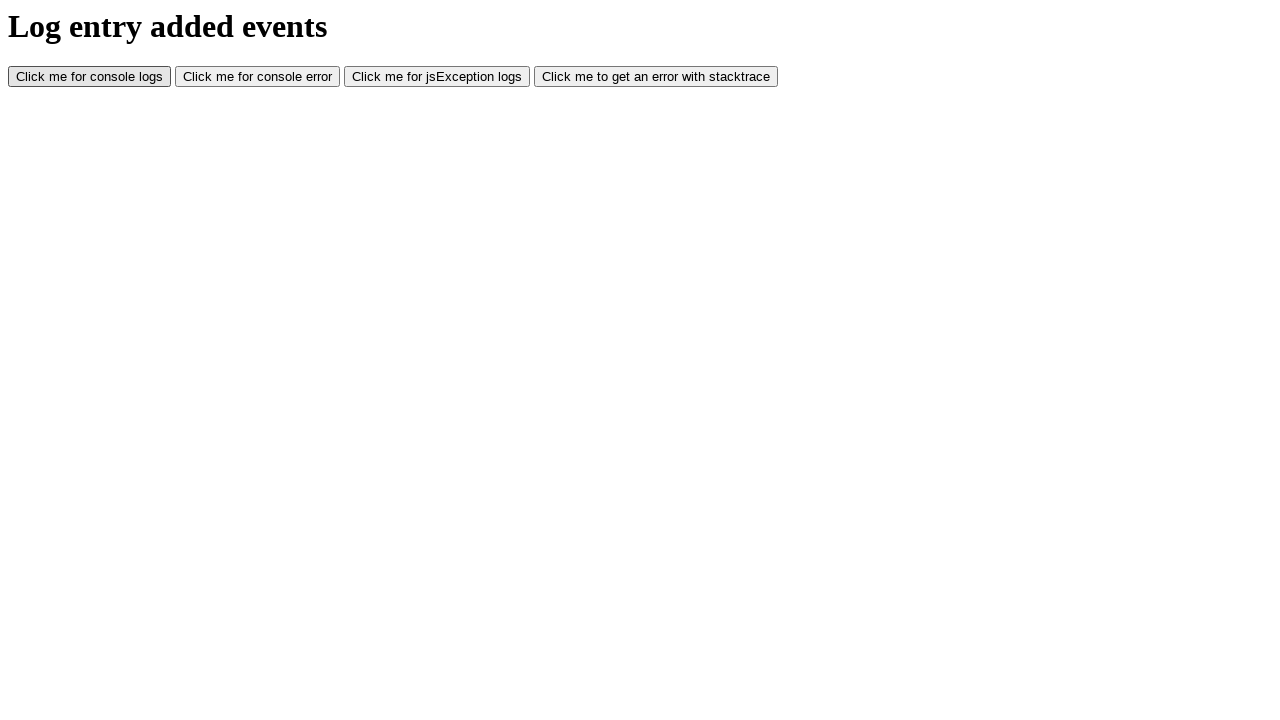

Waited for page actions to complete after button click
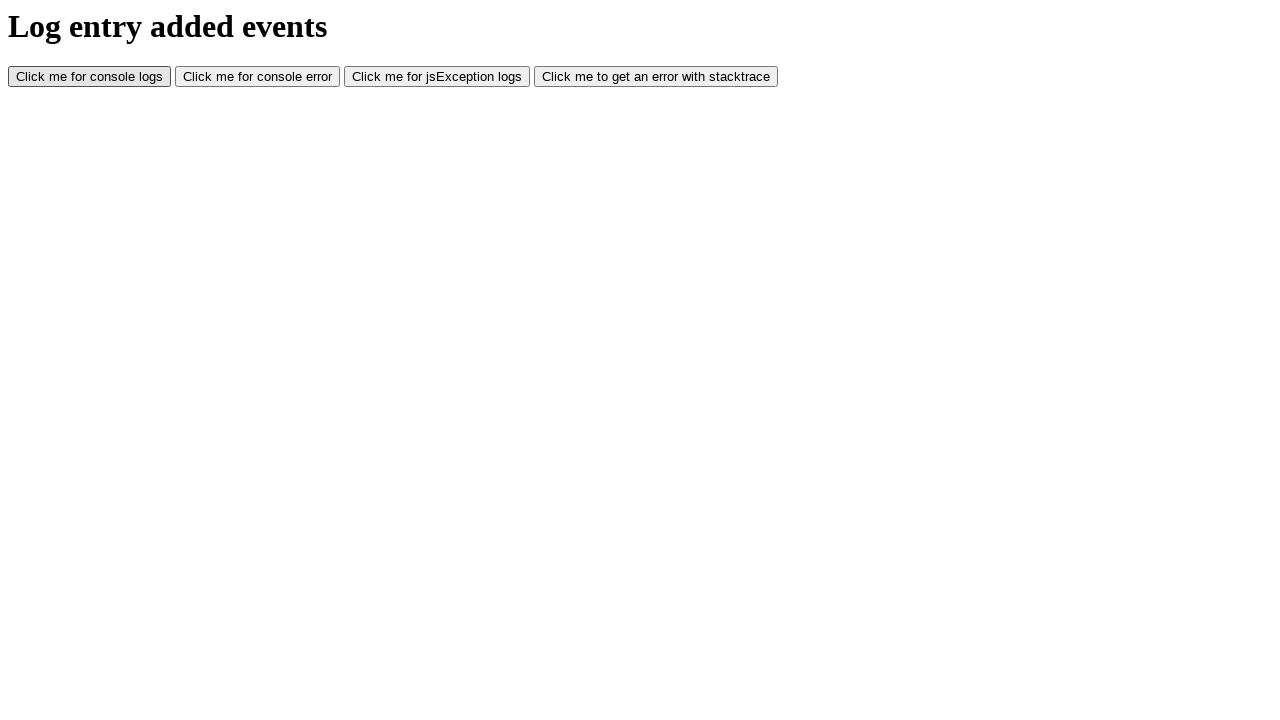

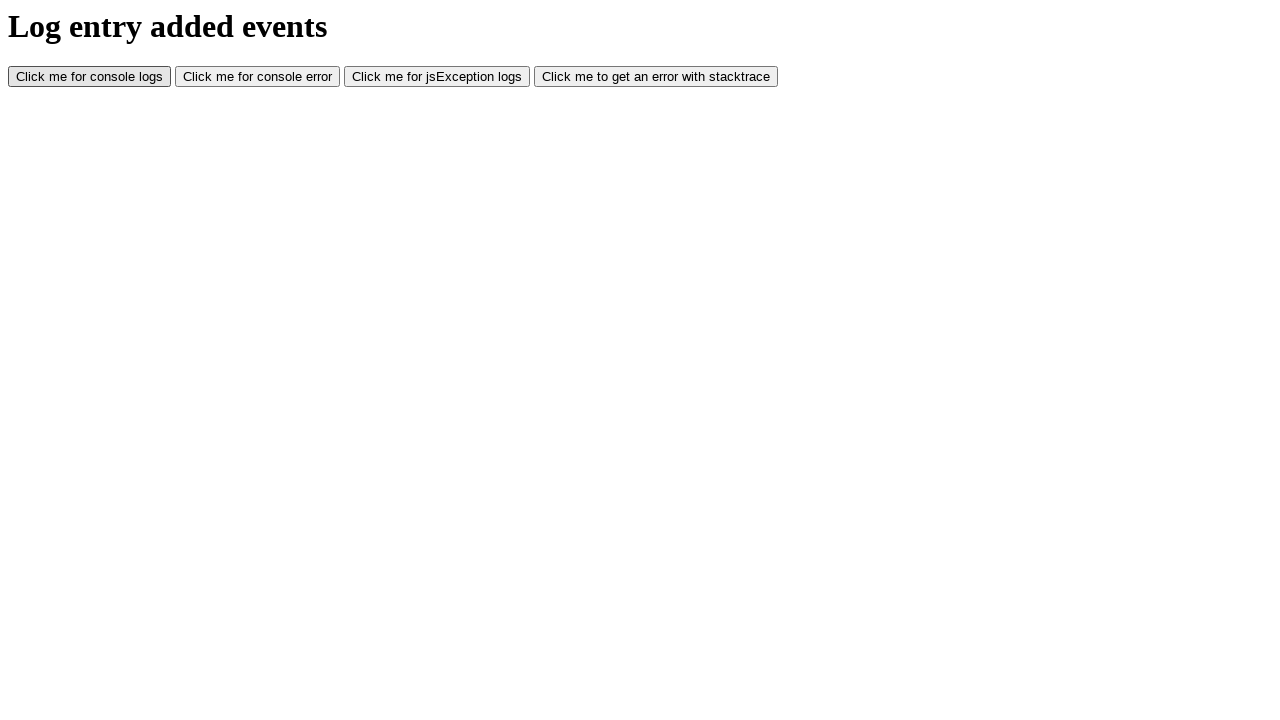